Navigates through a paginated table by clicking the "next" button repeatedly until finding a row containing a specific name "Archy J"

Starting URL: https://www.syntaxprojects.com/table-pagination-demo.php

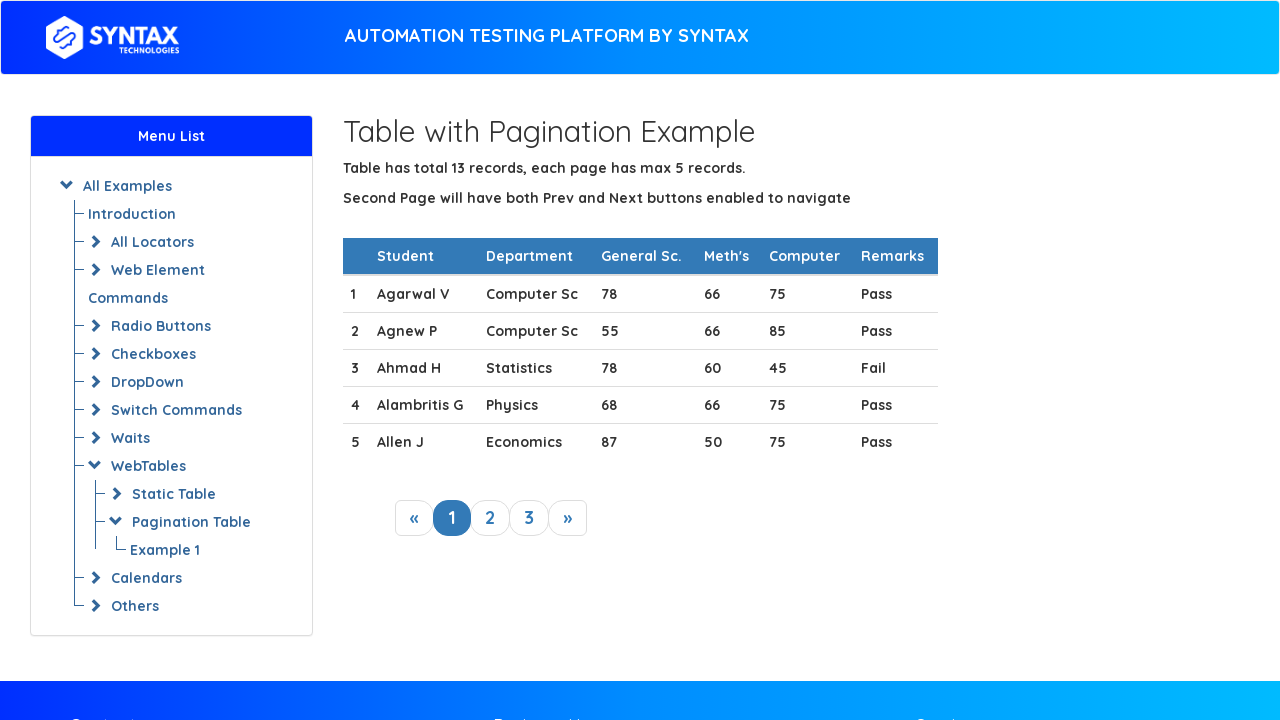

Table loaded and ready
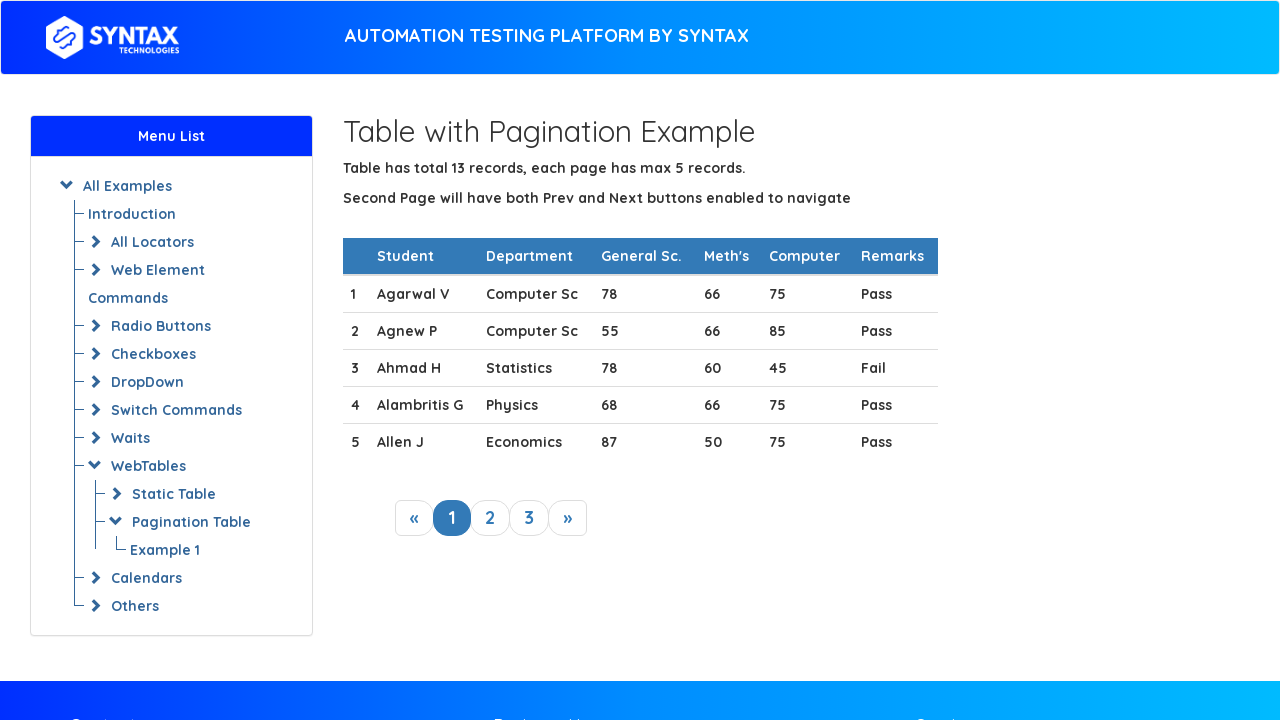

Retrieved 5 rows from current page
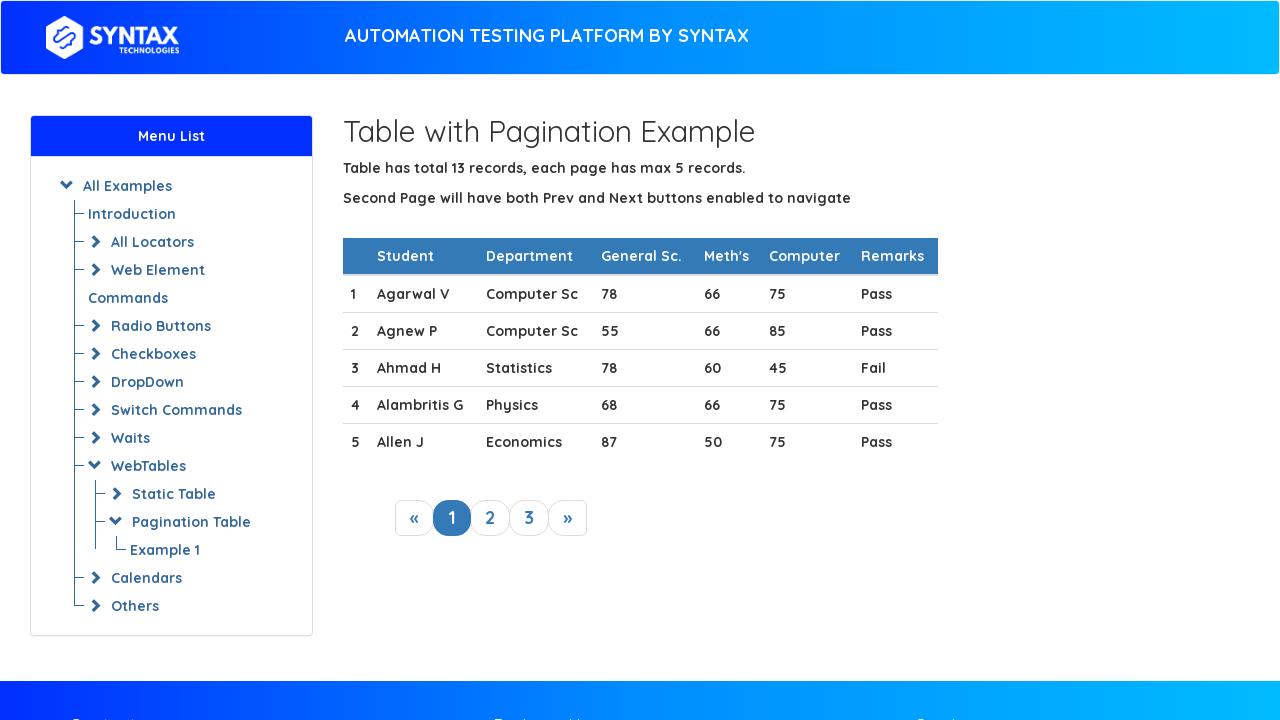

Clicked 'next' button to navigate to next page at (568, 518) on a.next_link
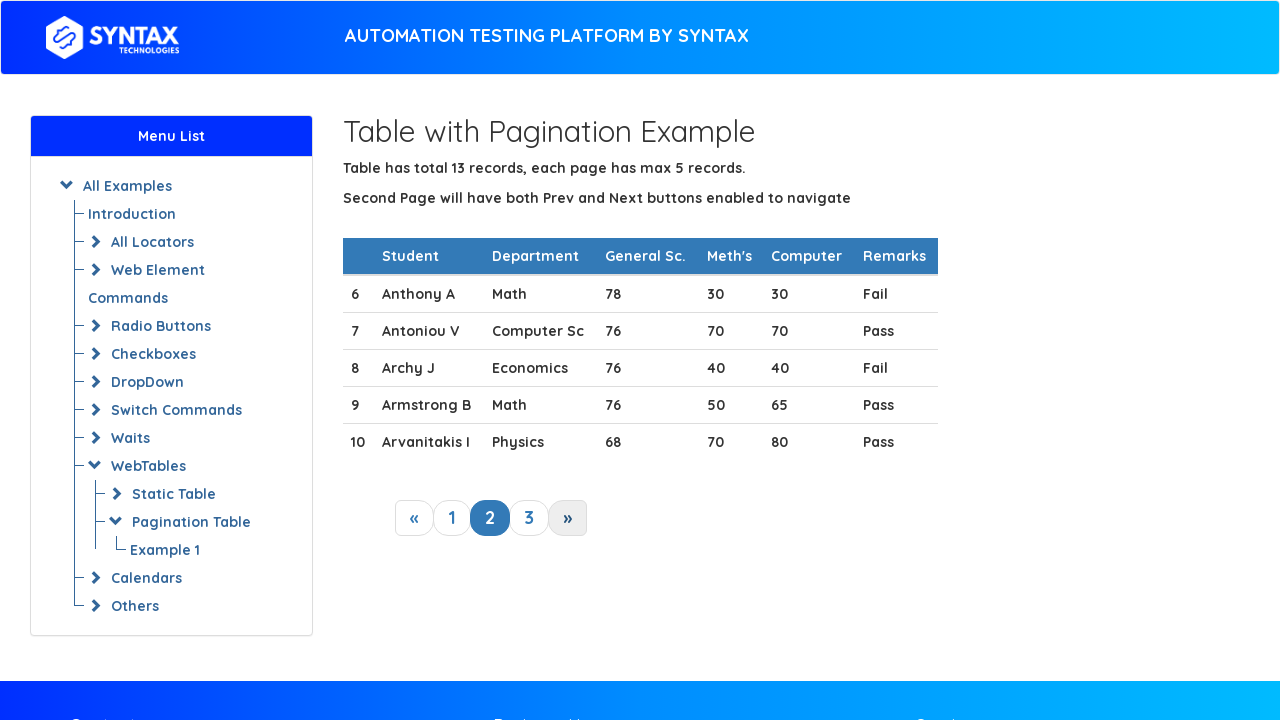

Waited for table to update after pagination
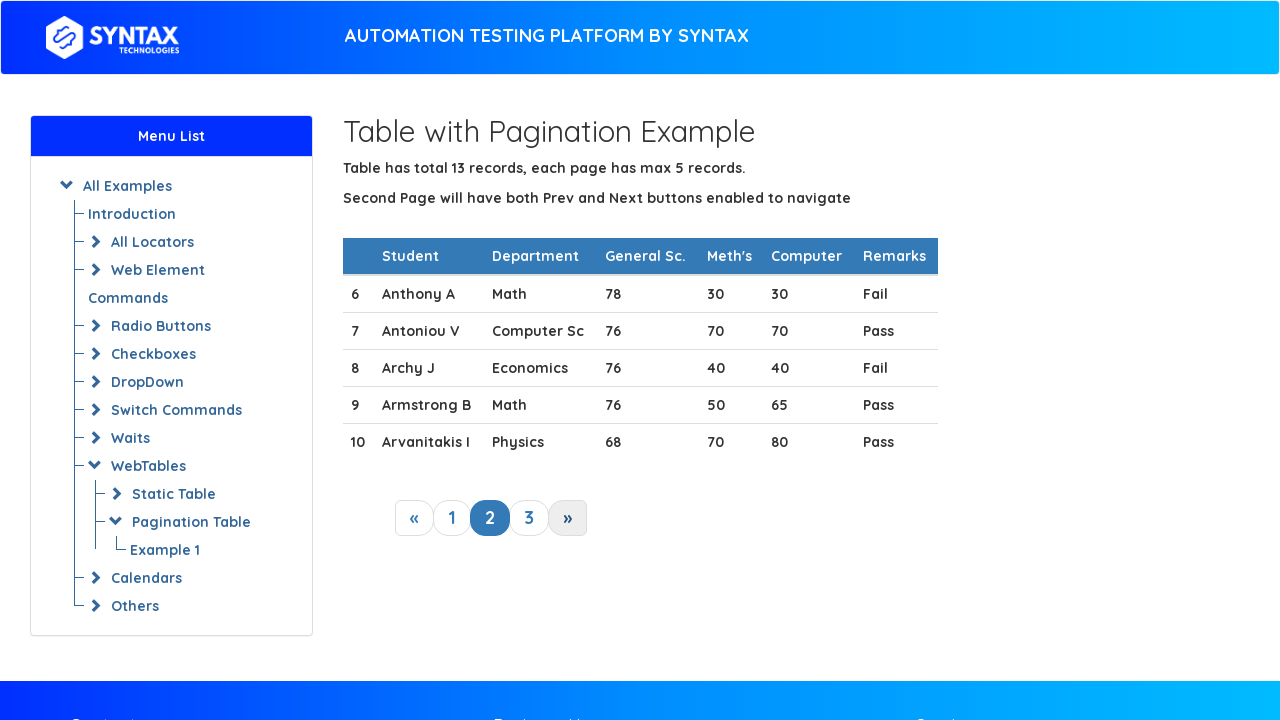

Retrieved 5 rows from current page
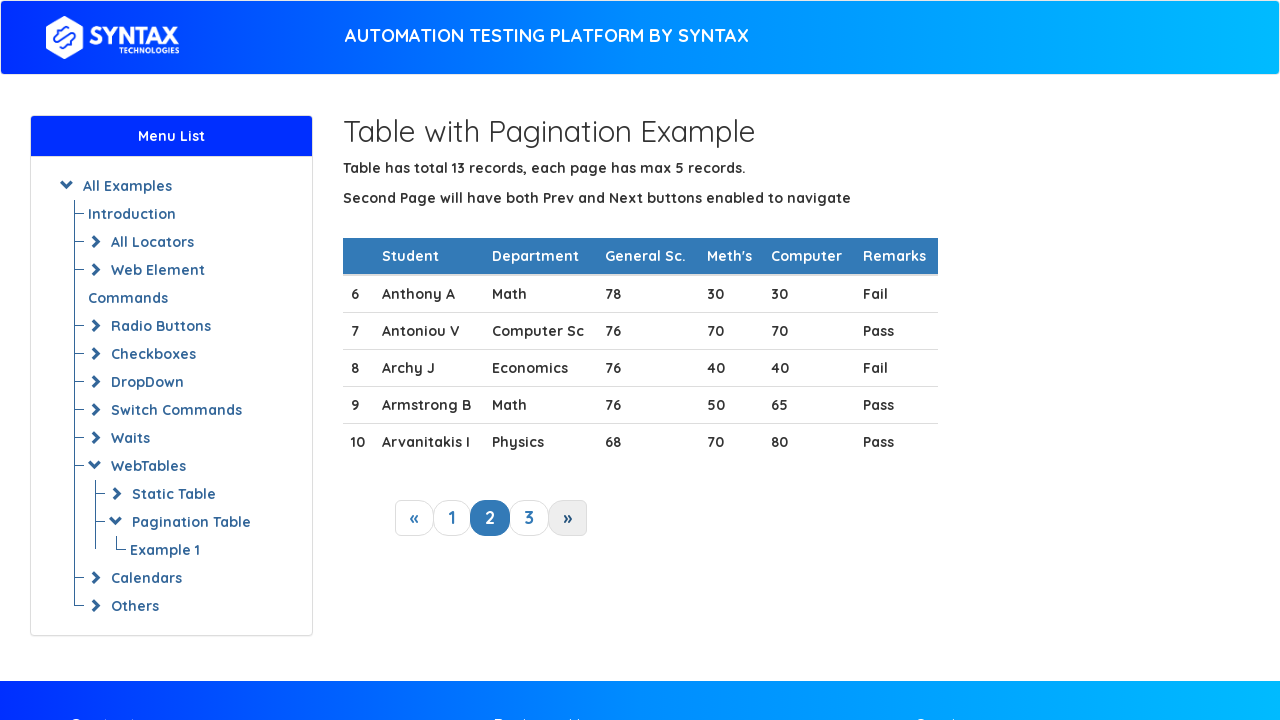

Found 'Archy J' in row 2 on current page
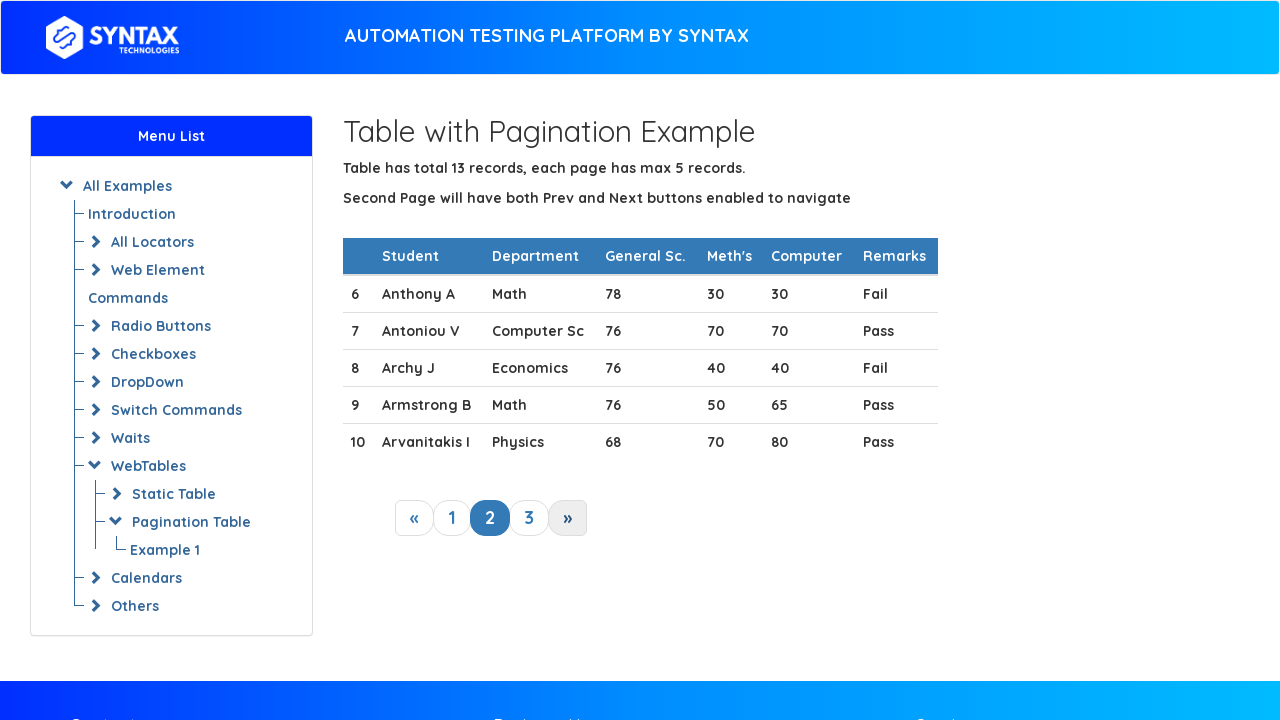

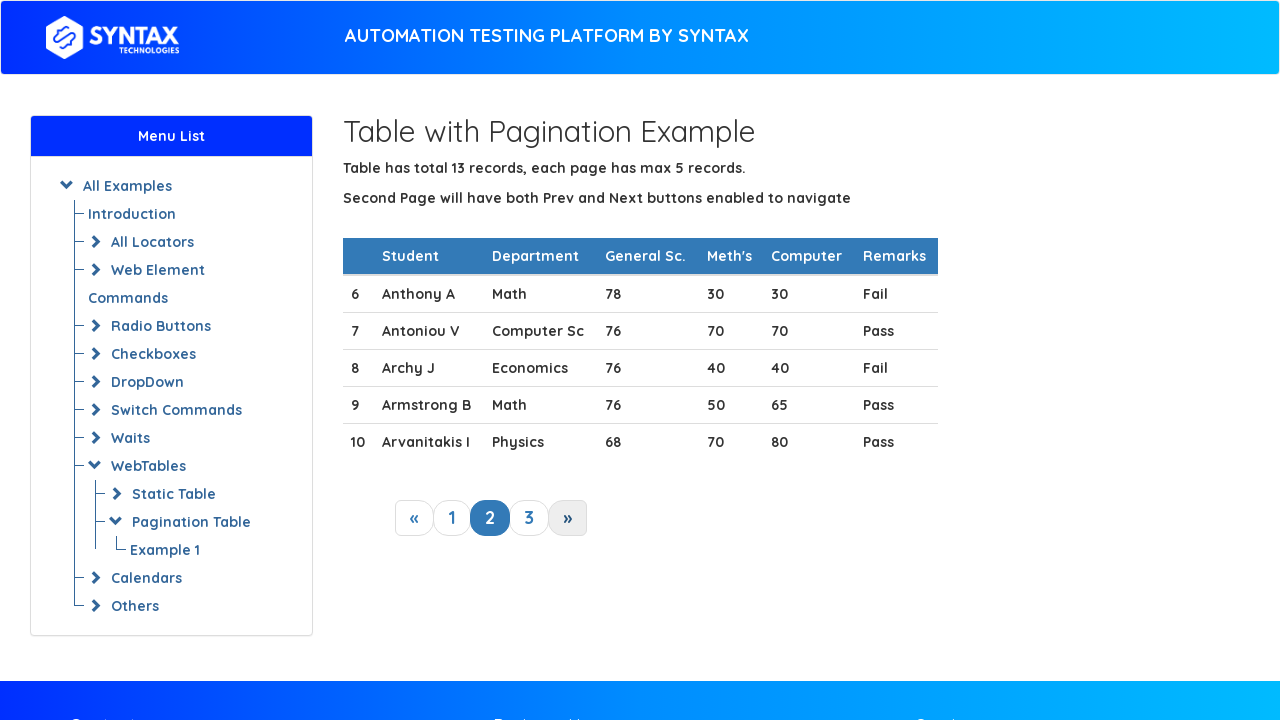